Tests iframe functionality by verifying page title contains 'Editor', clearing and filling text in an iframe, and verifying footer text

Starting URL: https://the-internet.herokuapp.com/iframe

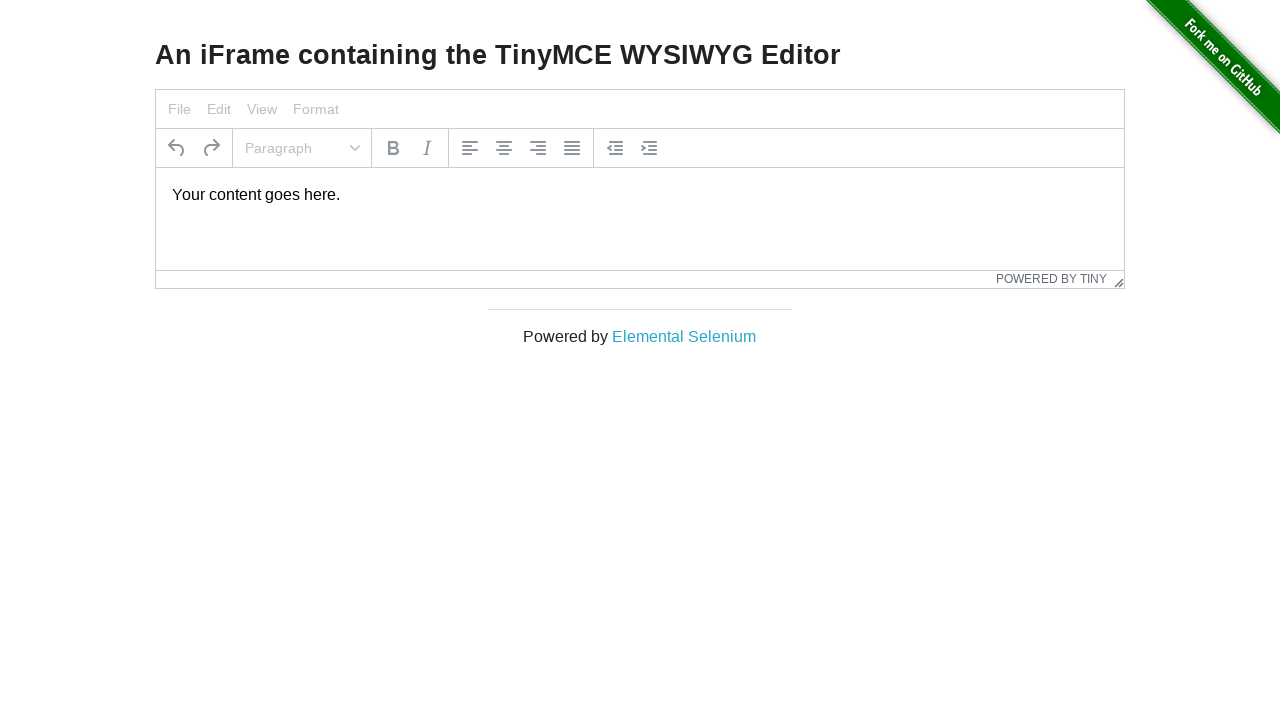

Retrieved page heading text
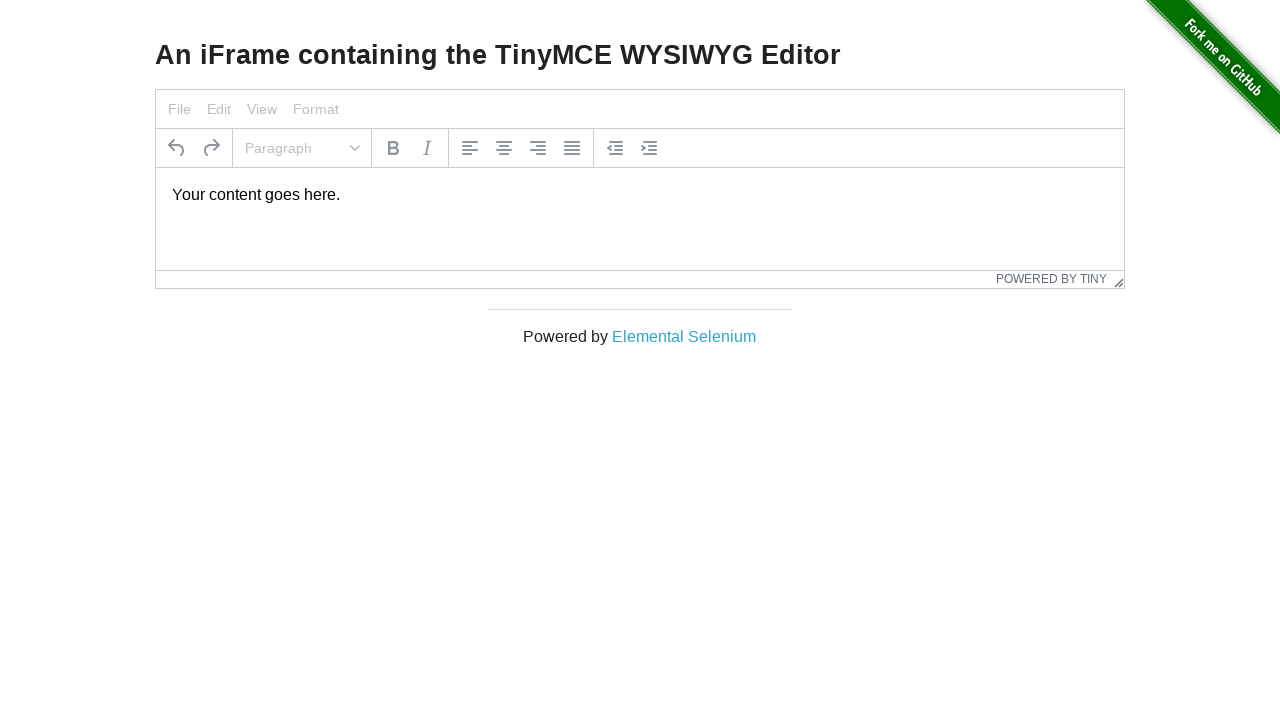

Verified page heading contains 'Editor'
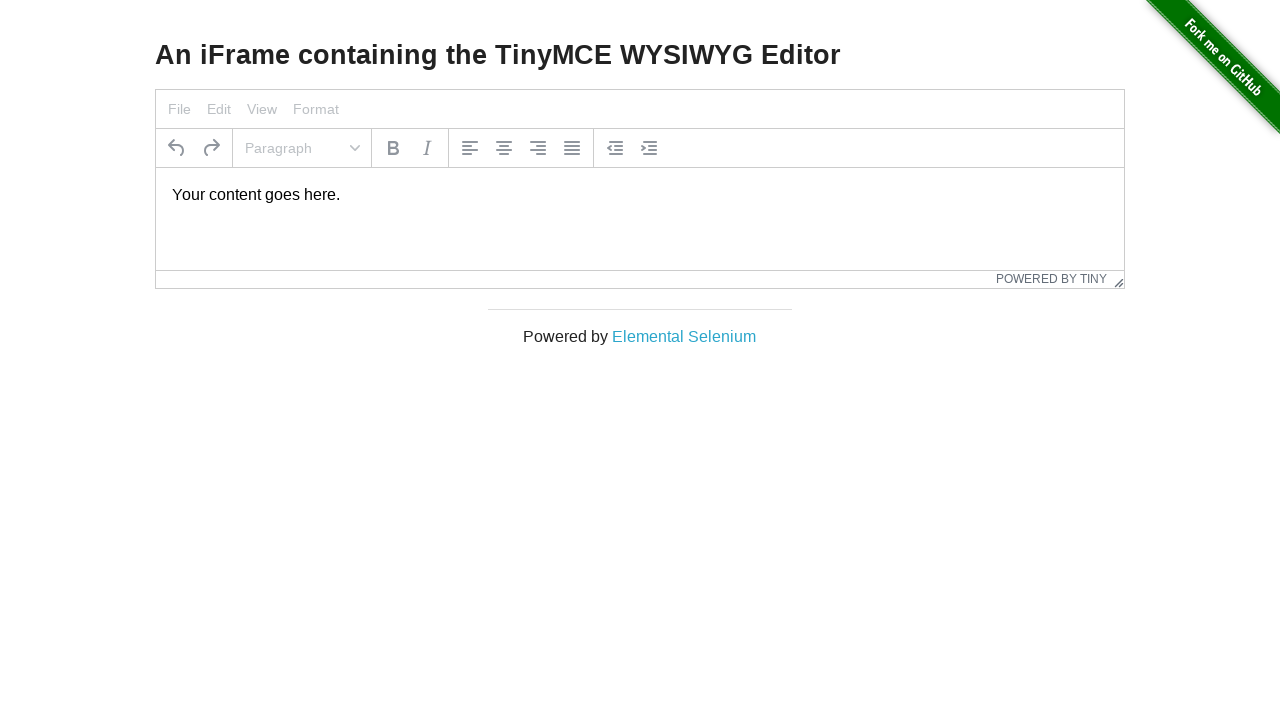

Located iframe with selector #mce_0_ifr
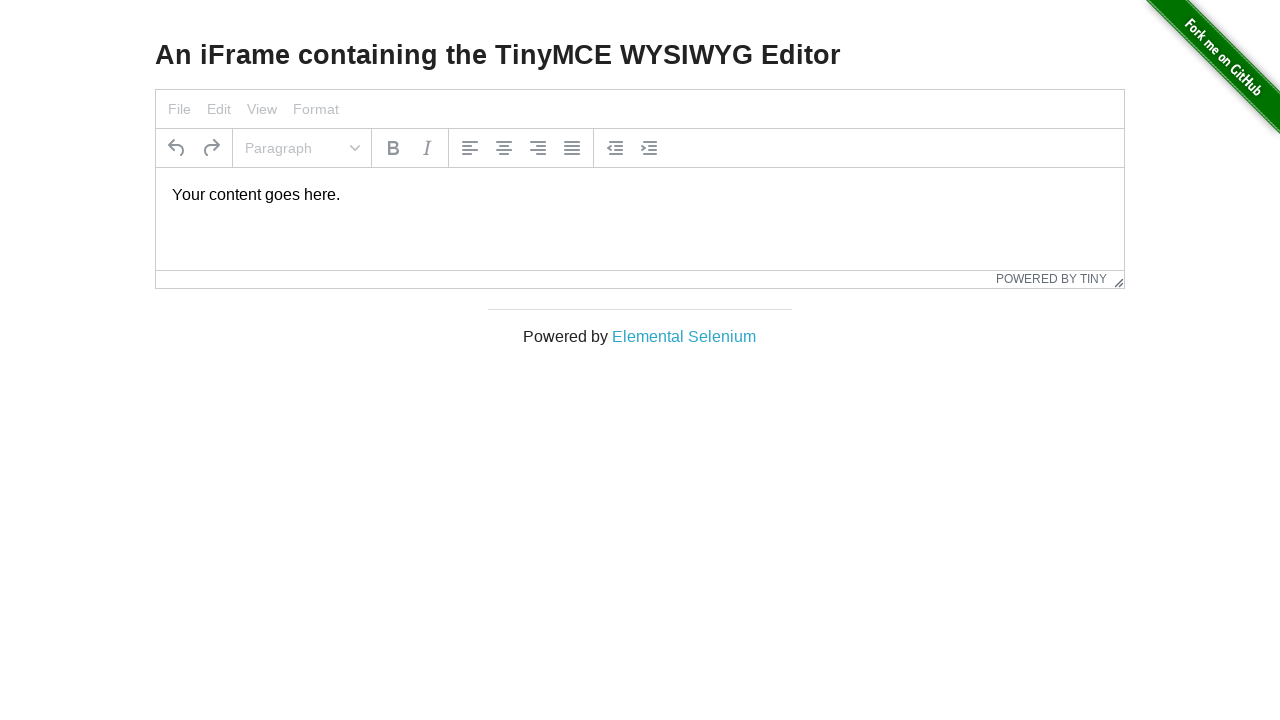

Clicked on iframe text editor element at (640, 195) on #mce_0_ifr >> internal:control=enter-frame >> #tinymce
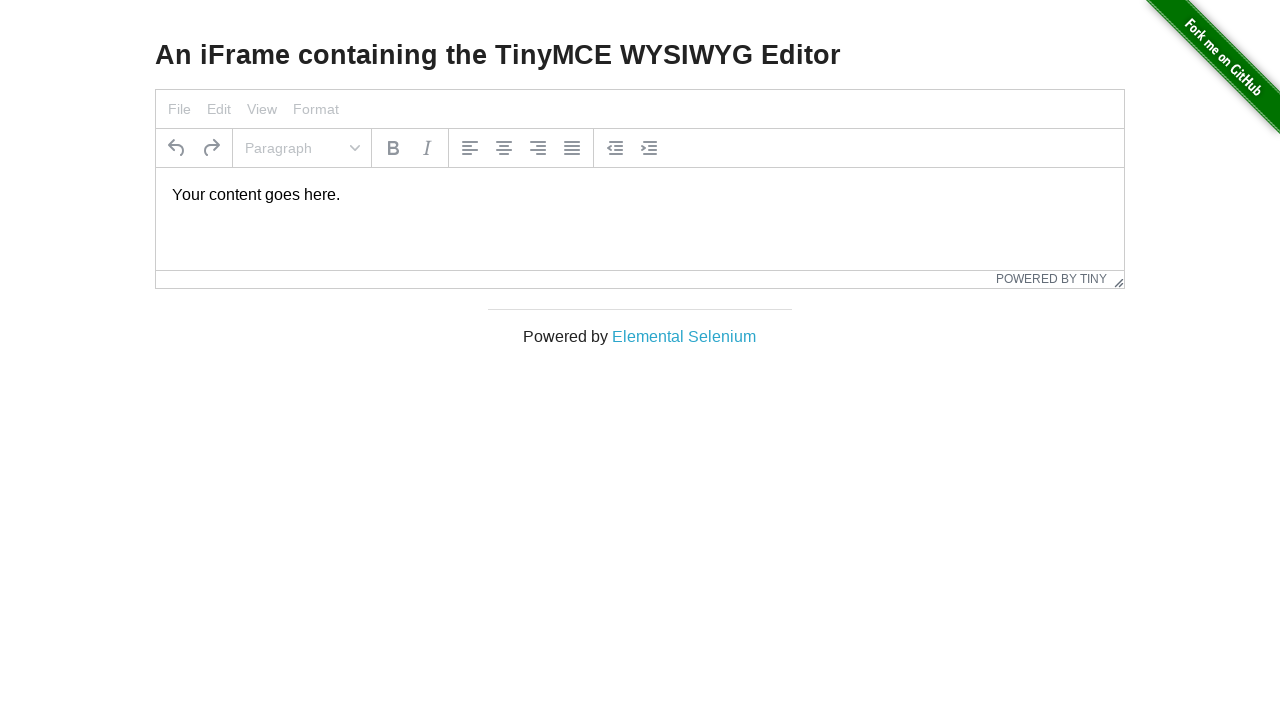

Selected all text in editor with Ctrl+A
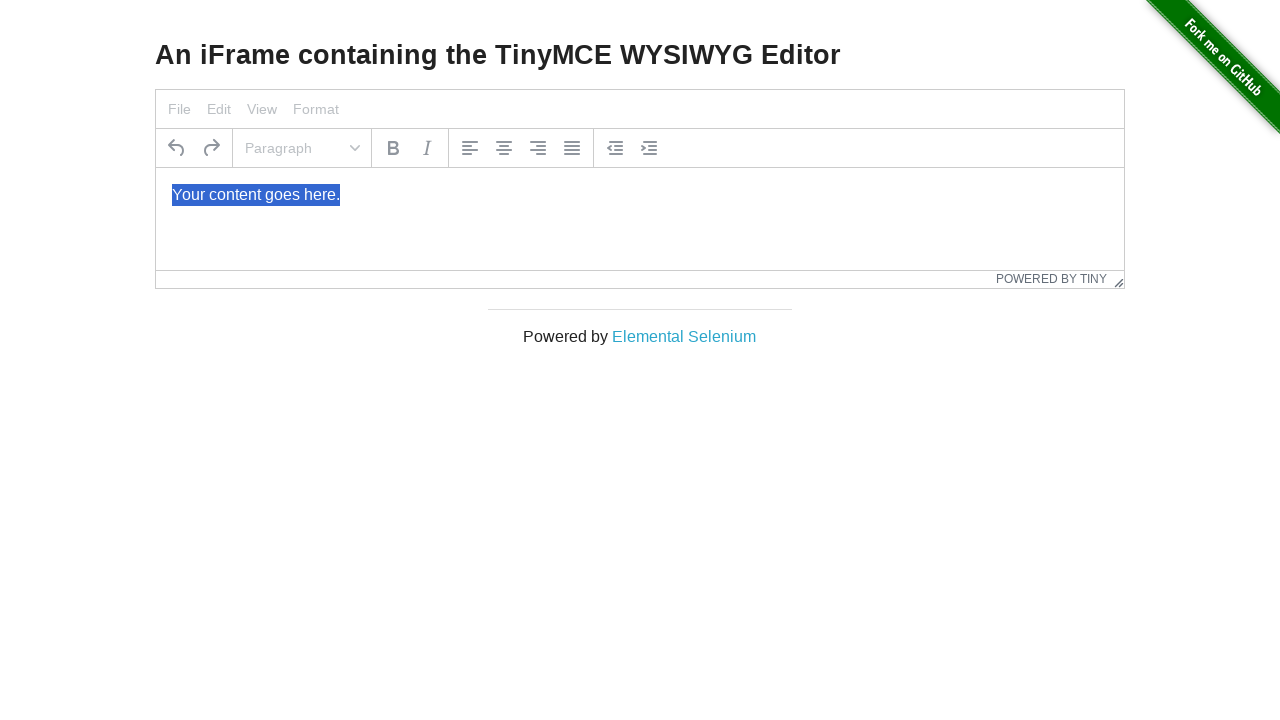

Deleted all selected text from editor
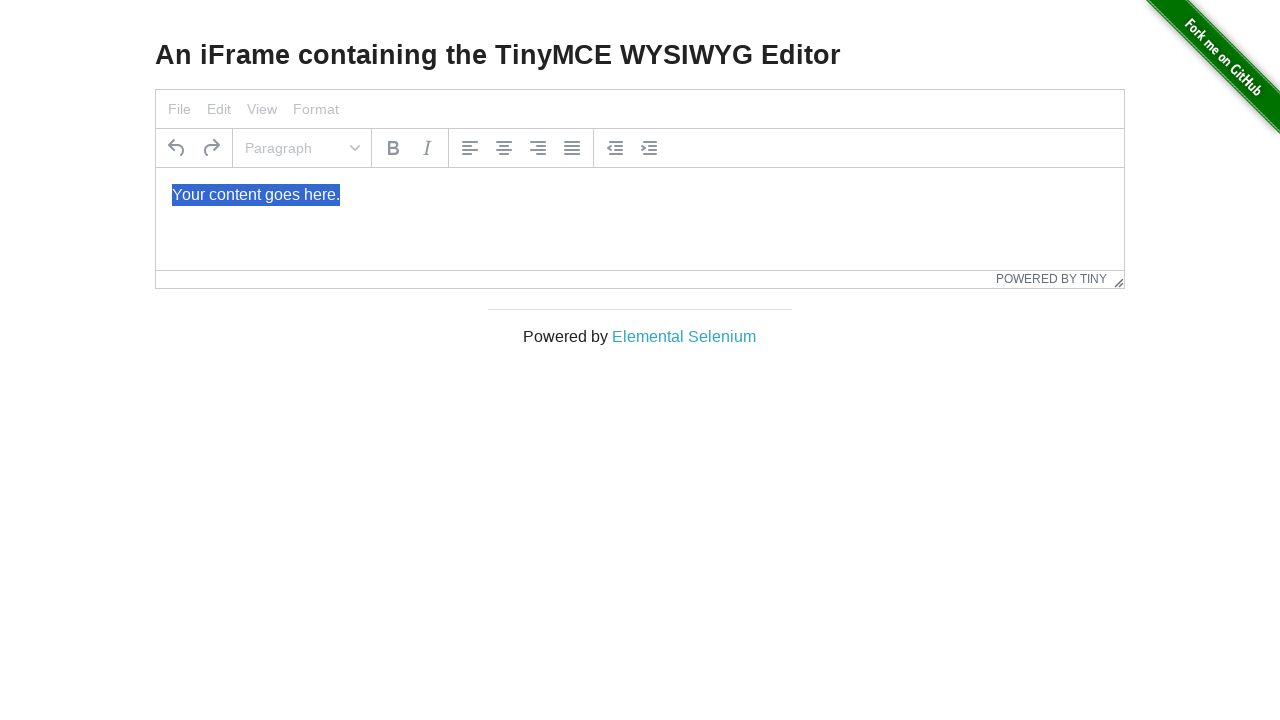

Typed 'iframein icindeyim' into iframe text editor on #mce_0_ifr >> internal:control=enter-frame >> #tinymce
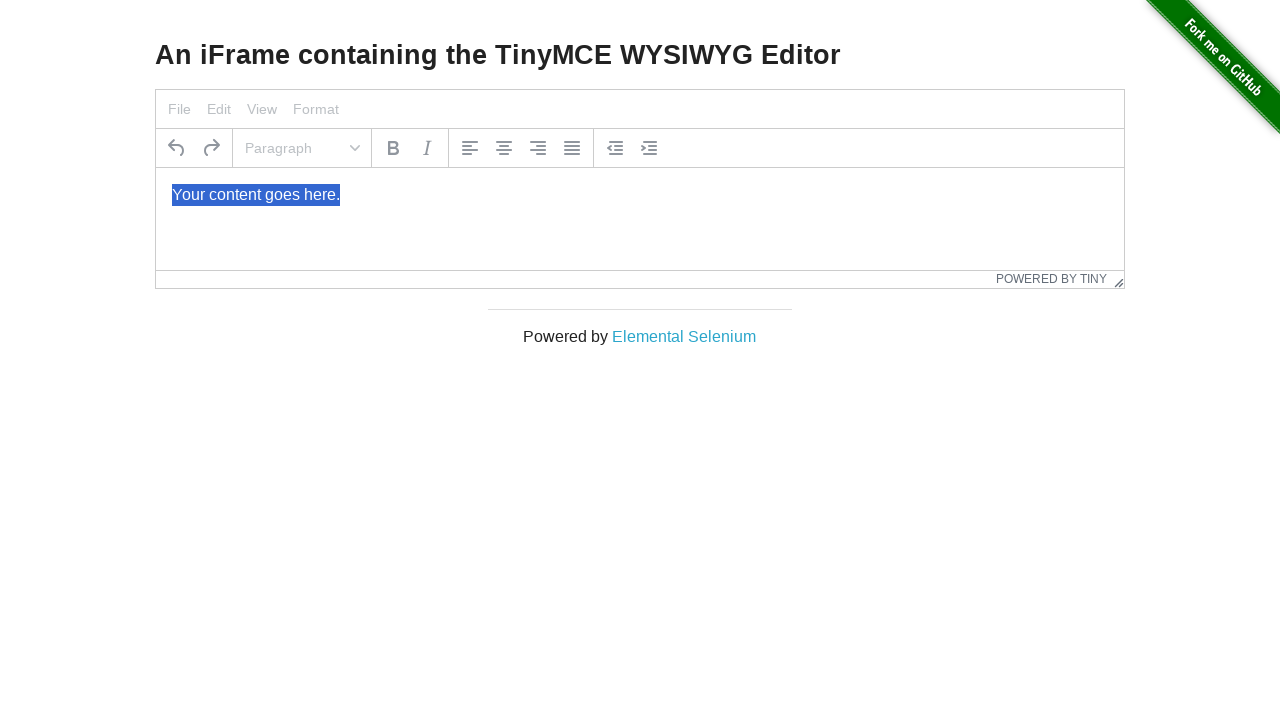

Retrieved footer text containing 'Elemental Selenium'
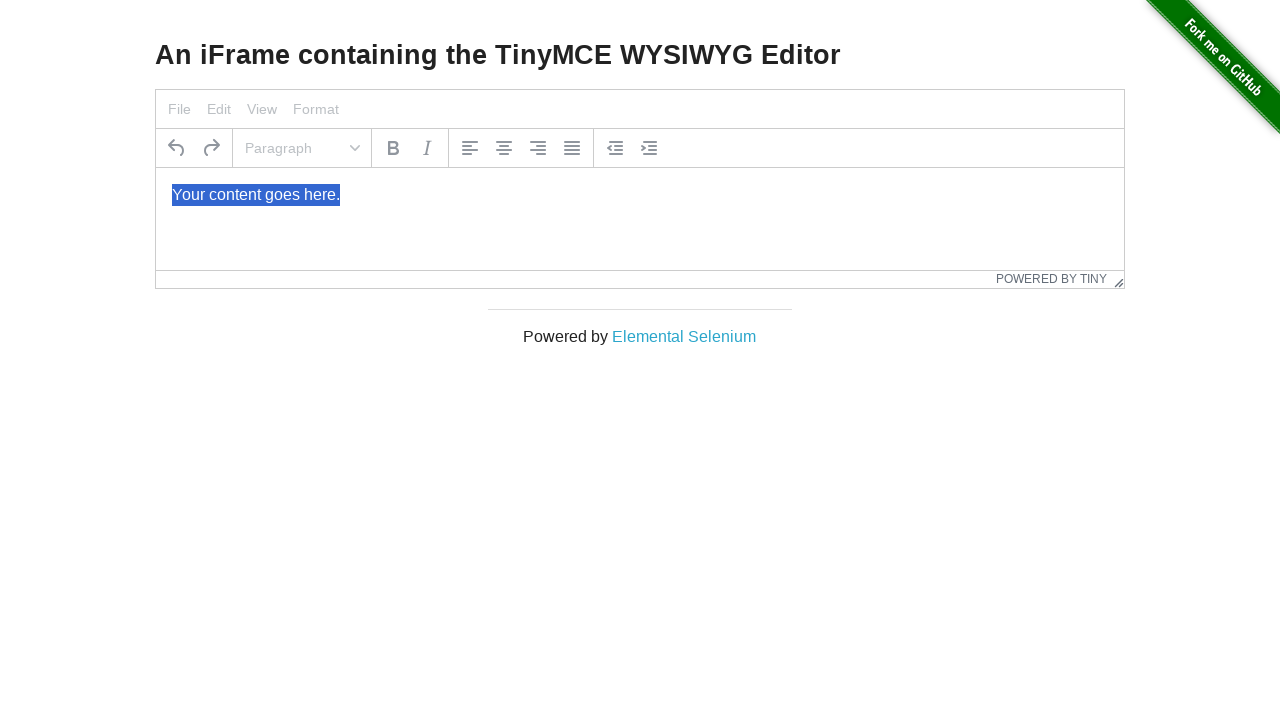

Verified footer text contains 'Elemental Selenium'
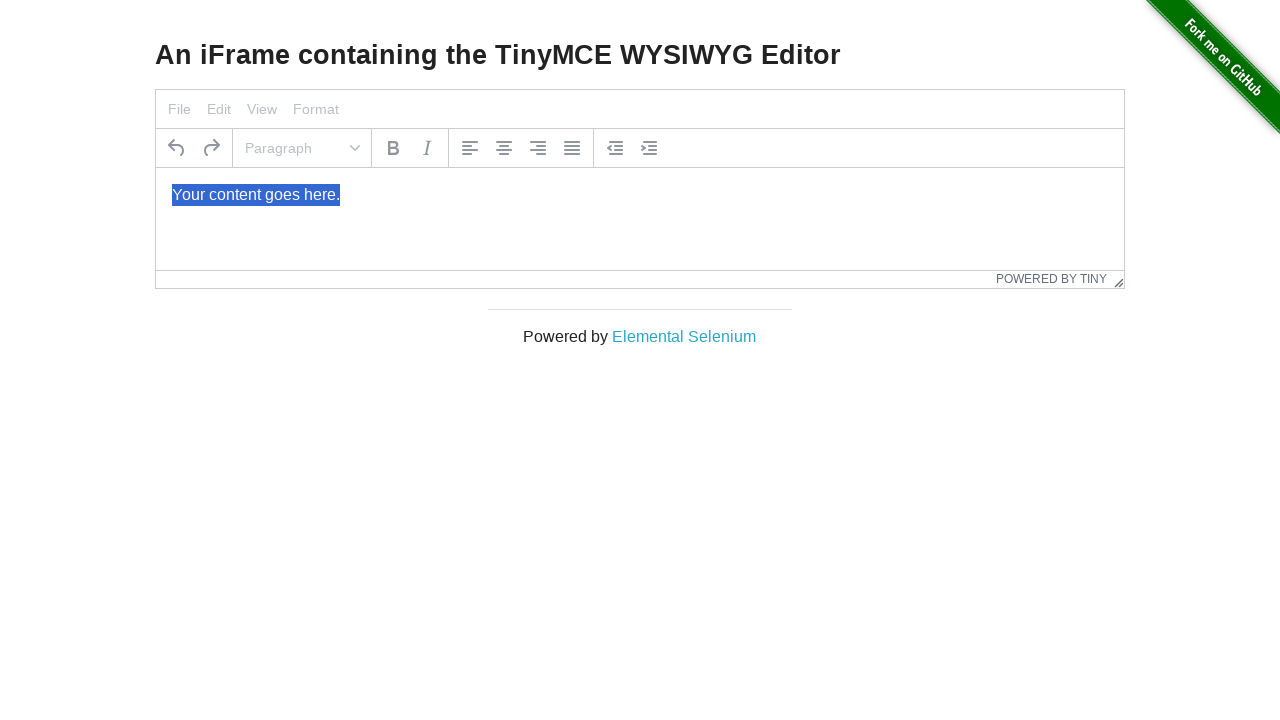

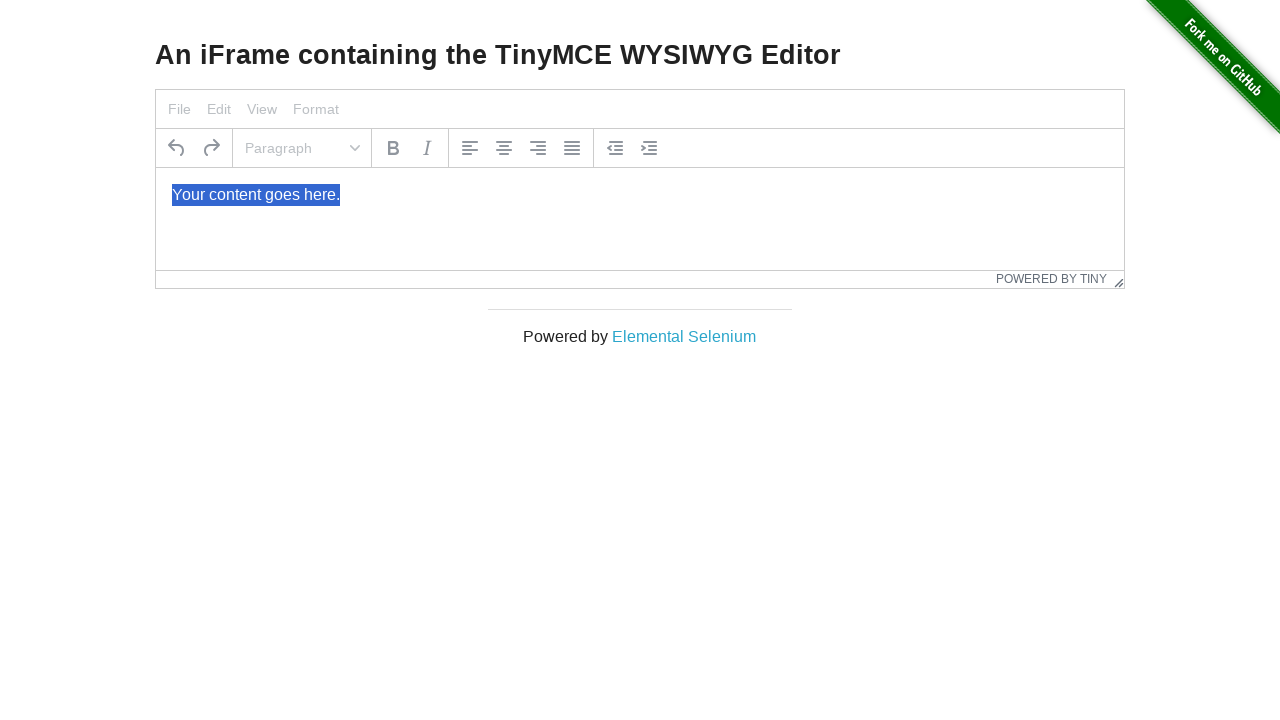